Solves a math captcha by calculating a value from an extracted number, filling the answer, checking robot verification boxes, and submitting the form

Starting URL: https://suninjuly.github.io/math.html

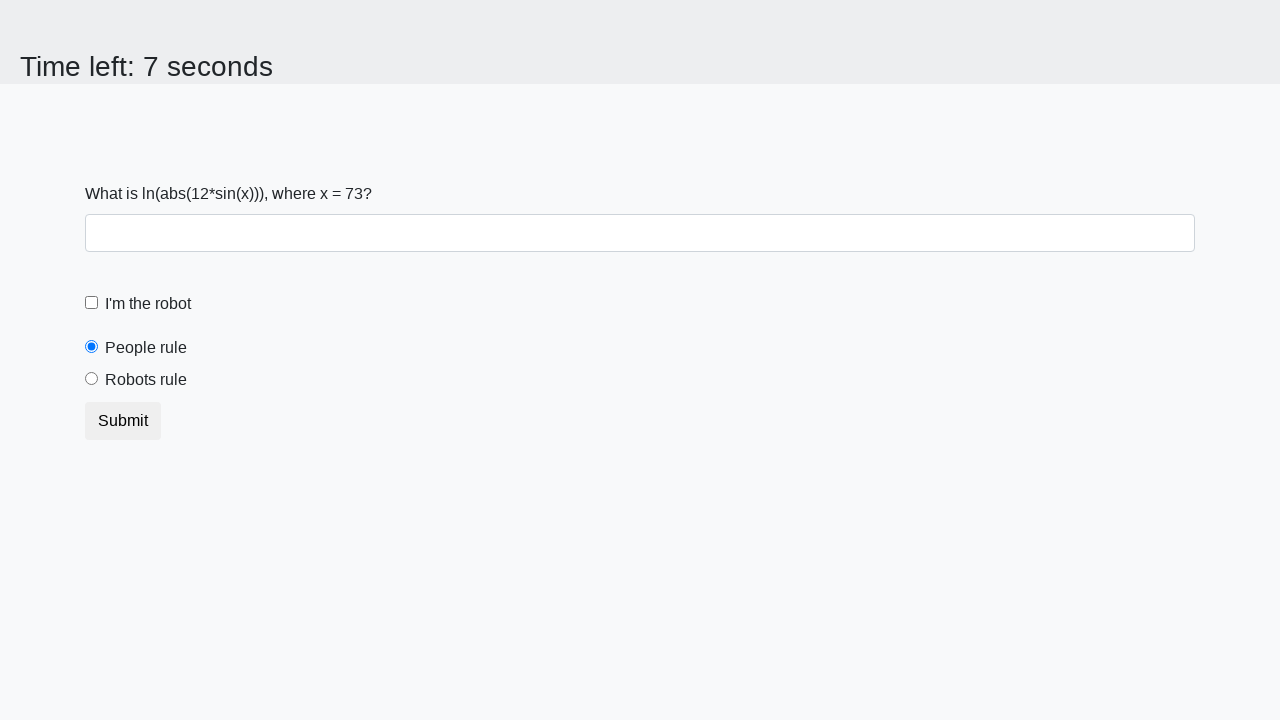

Extracted the input value from the math captcha
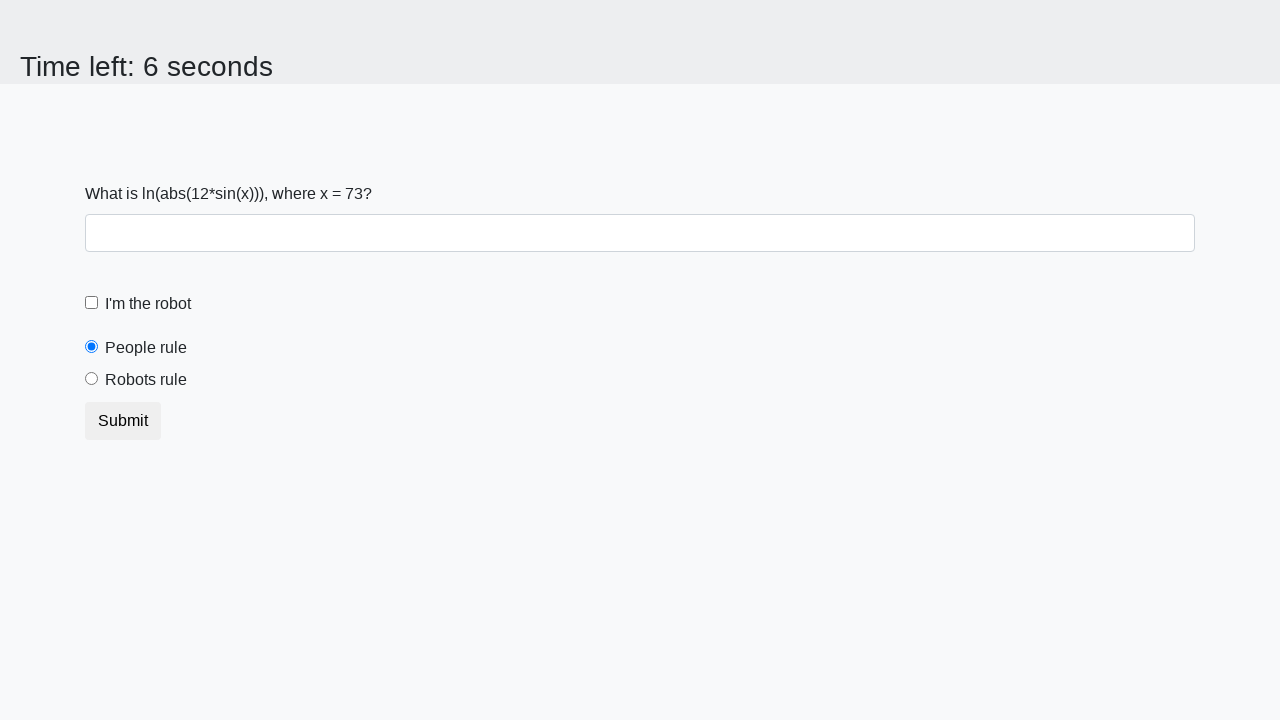

Calculated the math captcha answer: 2.0944857433802504
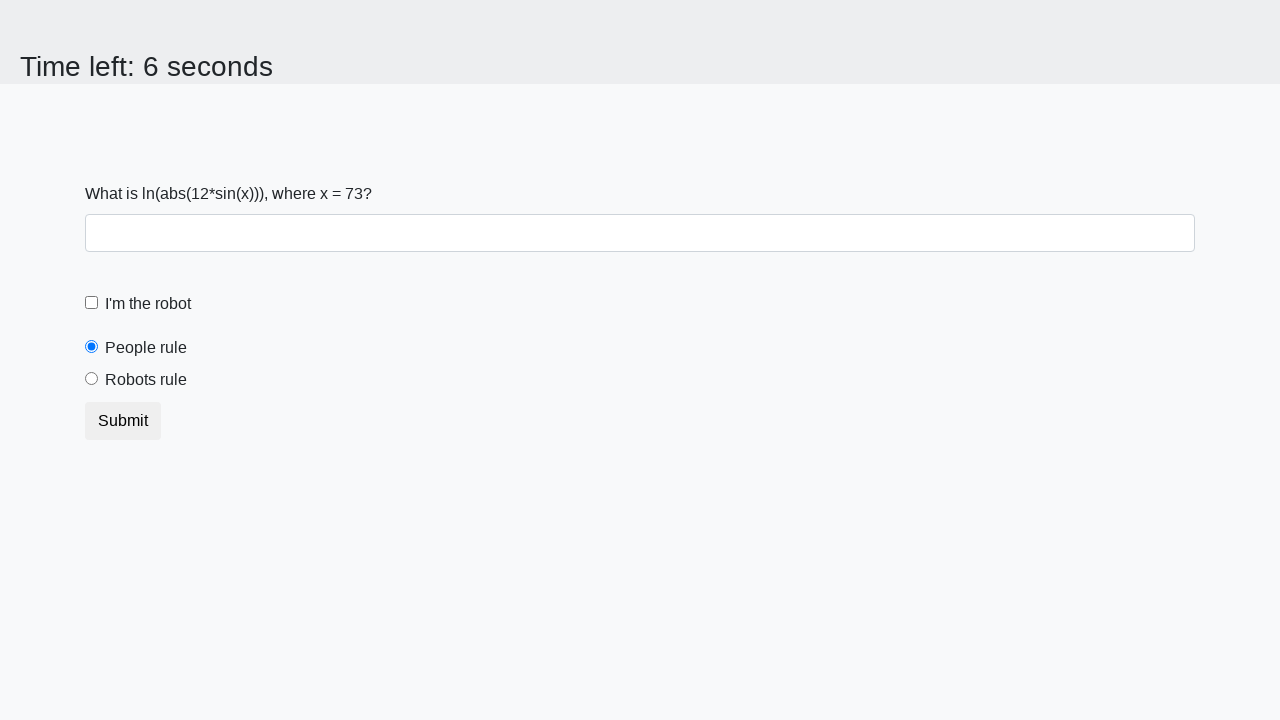

Filled the answer field with calculated value on //*[@id="answer"]
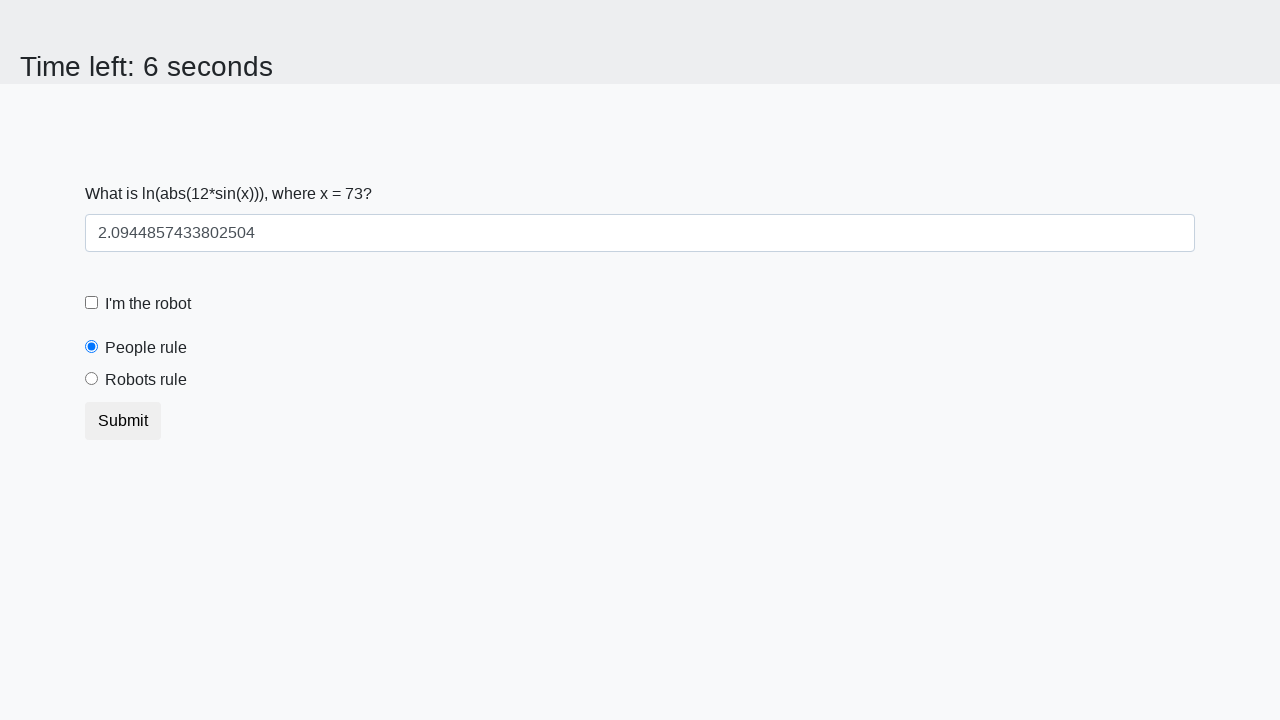

Checked the robot verification checkbox at (92, 303) on xpath=//*[@id="robotCheckbox"]
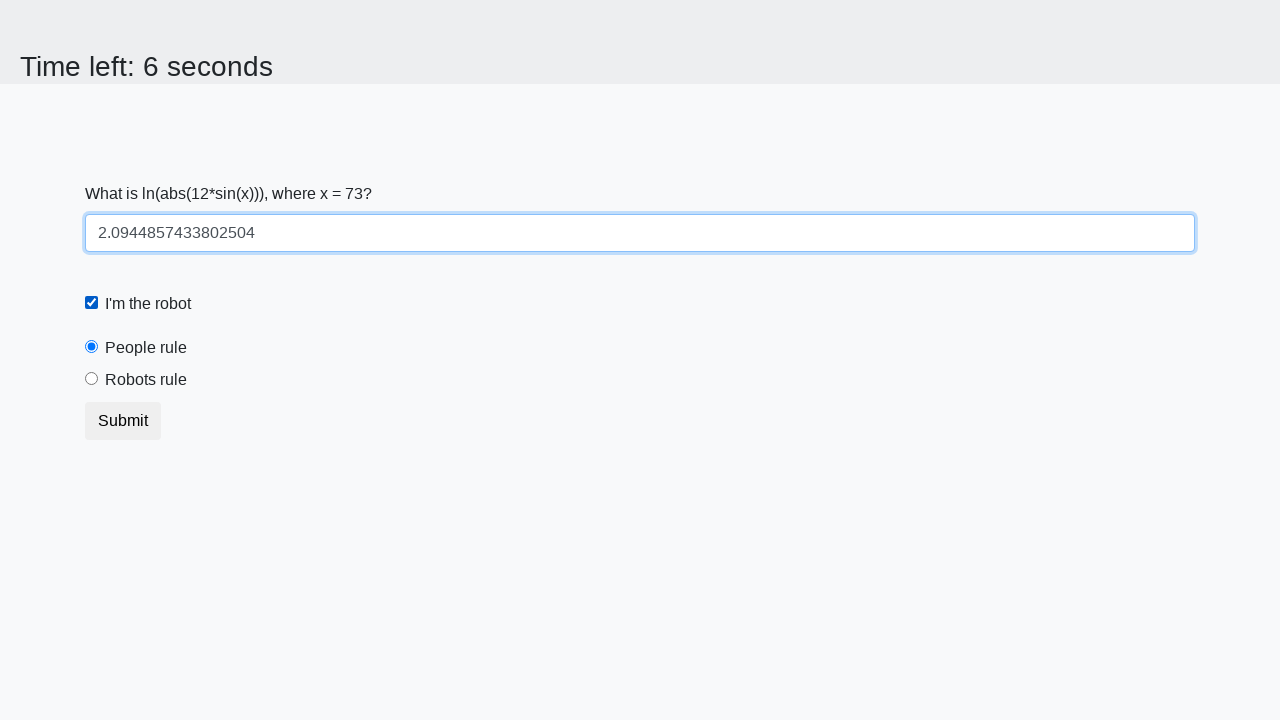

Selected the robot rules radio button at (92, 379) on xpath=//*[@id="robotsRule"]
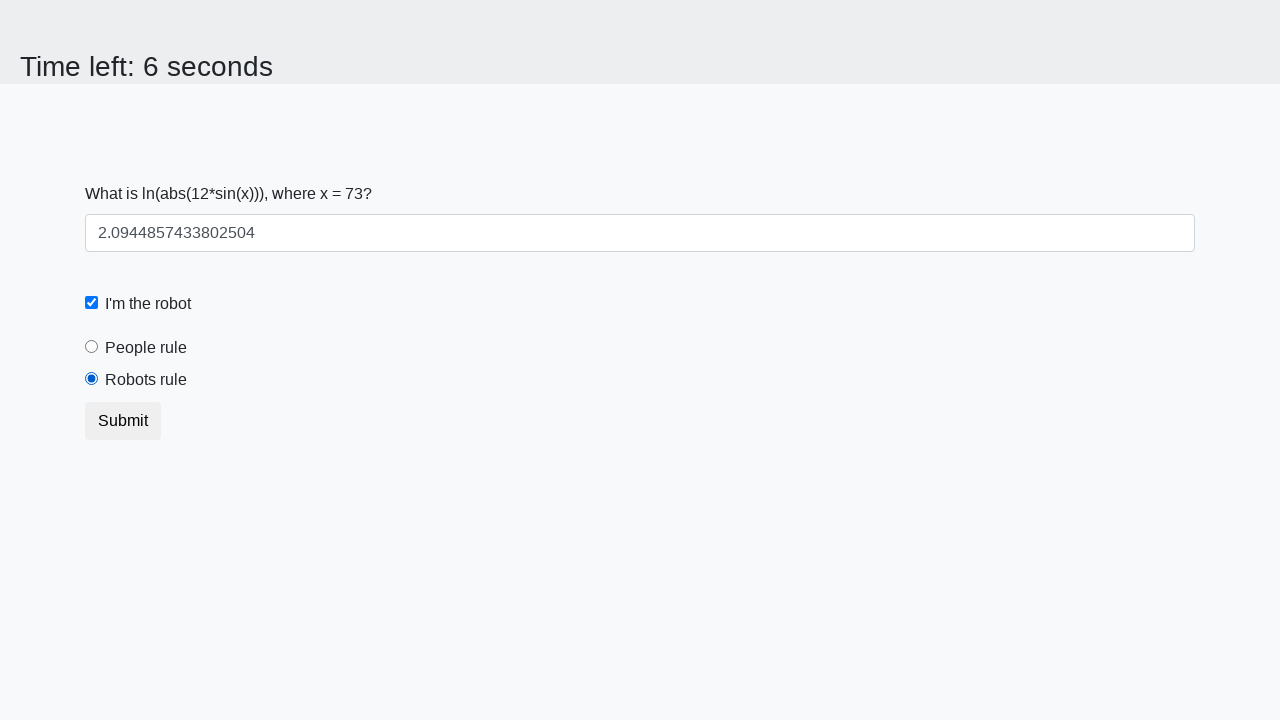

Clicked the submit button to submit the form at (123, 421) on xpath=//button
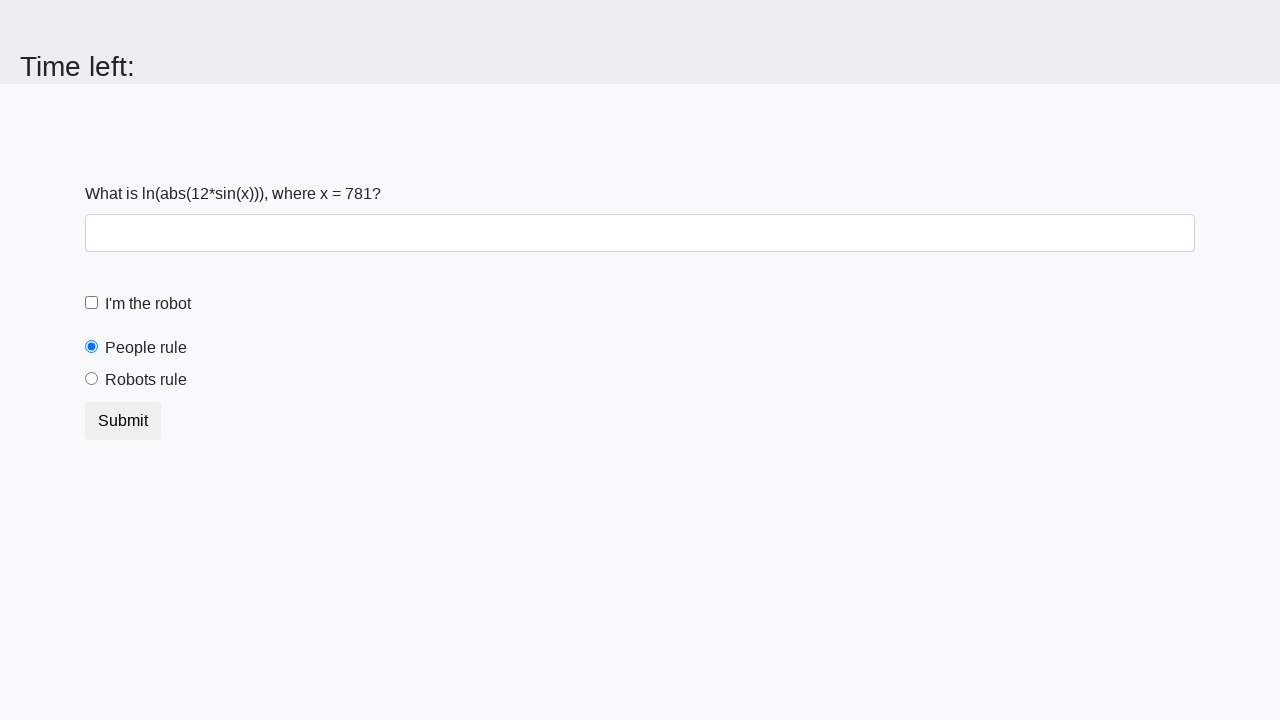

Waited 2 seconds for form submission to process
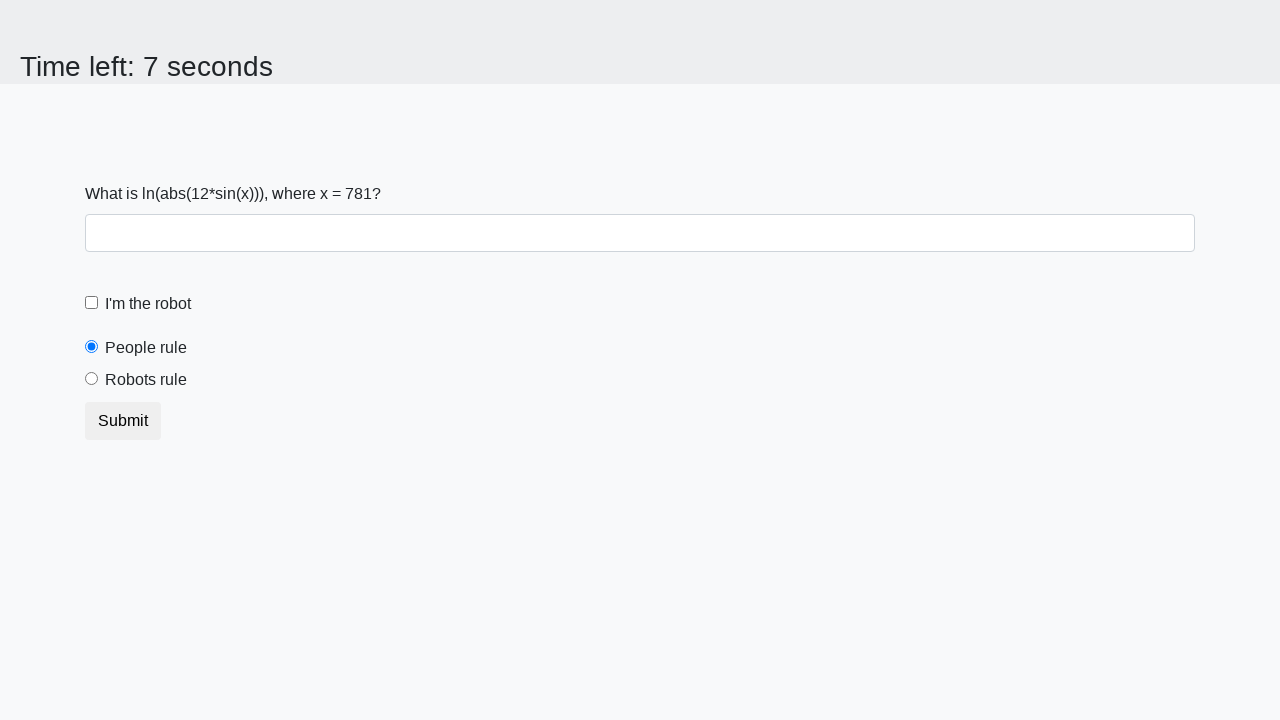

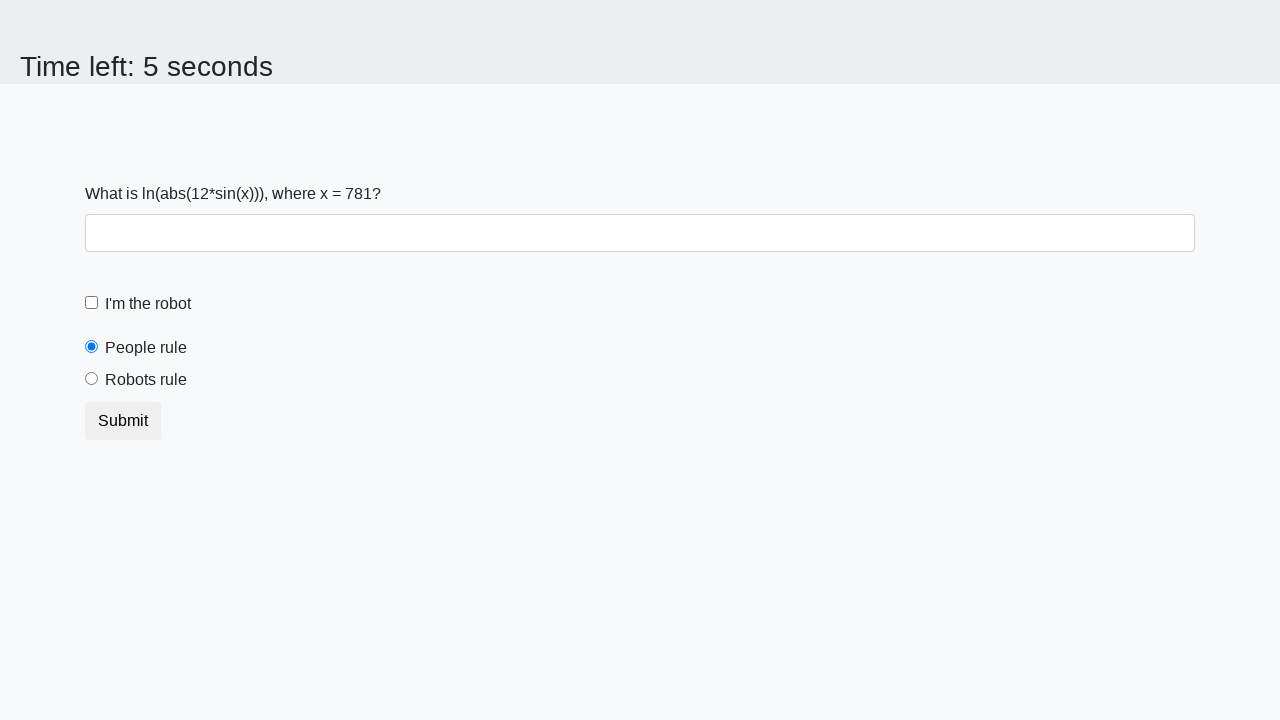